Navigates to fast.com speed test website and waits for speed test results to display

Starting URL: https://fast.com

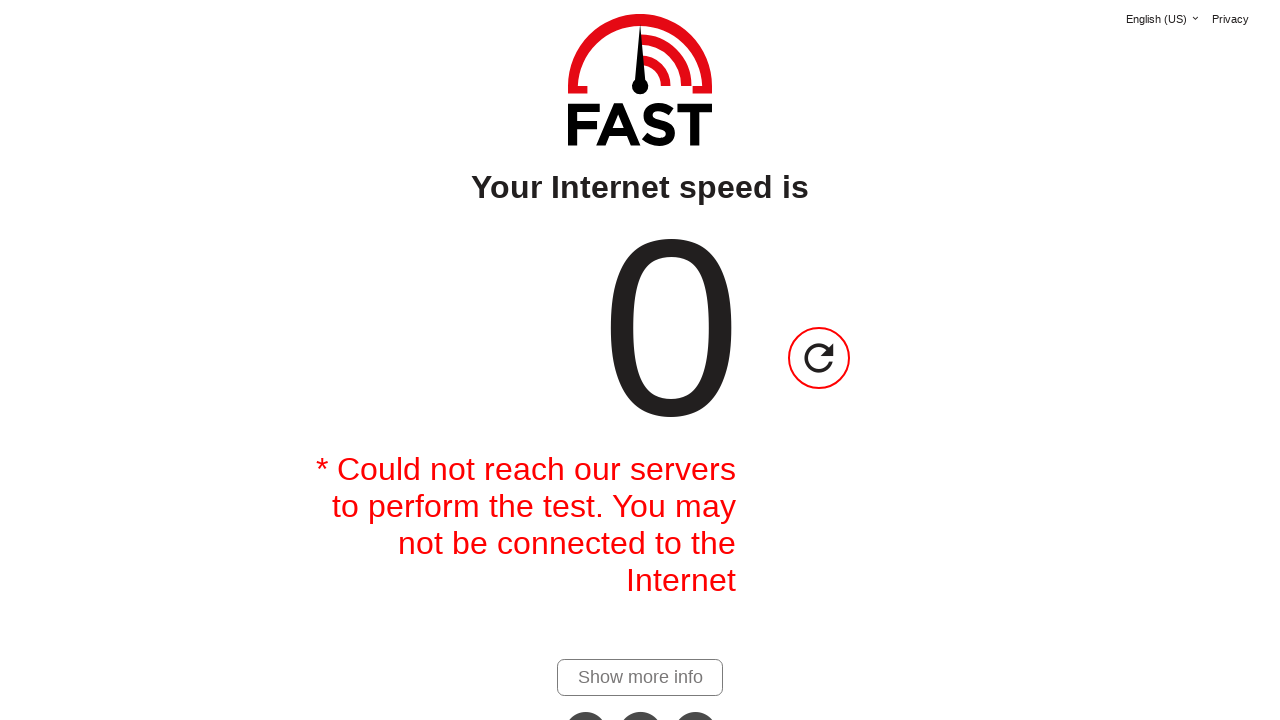

Navigated to https://fast.com speed test website
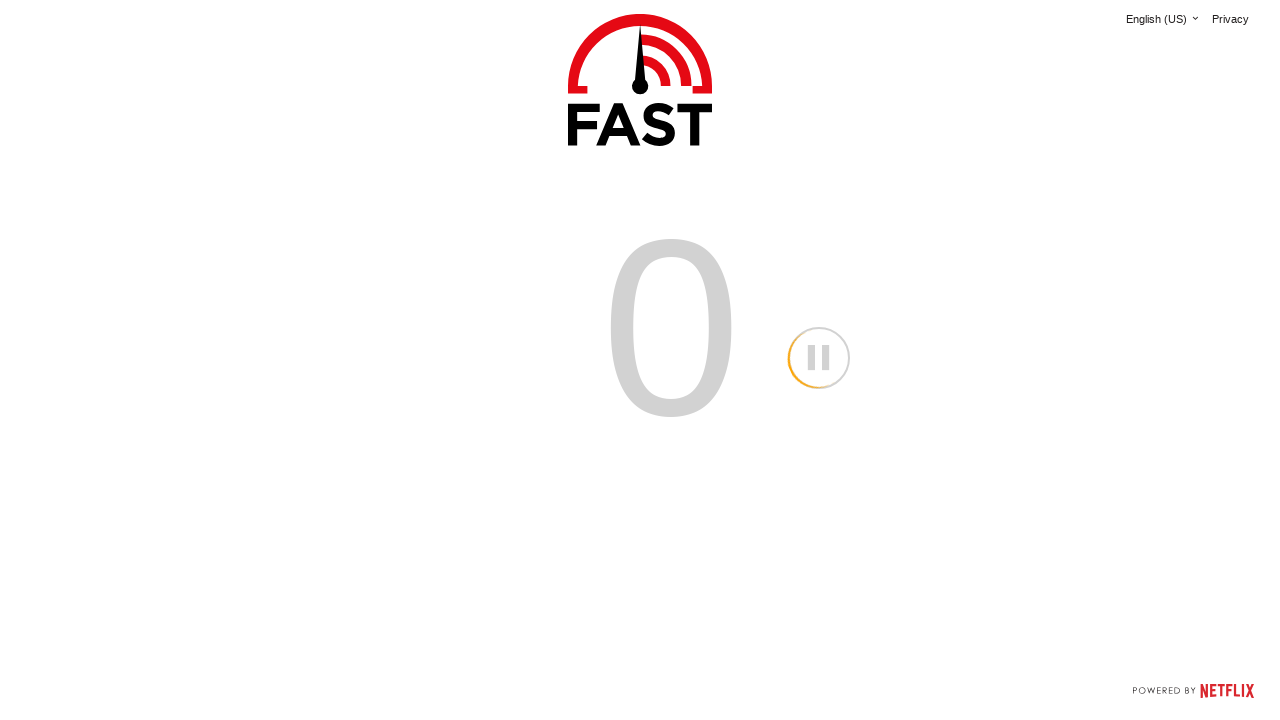

Speed value element became visible
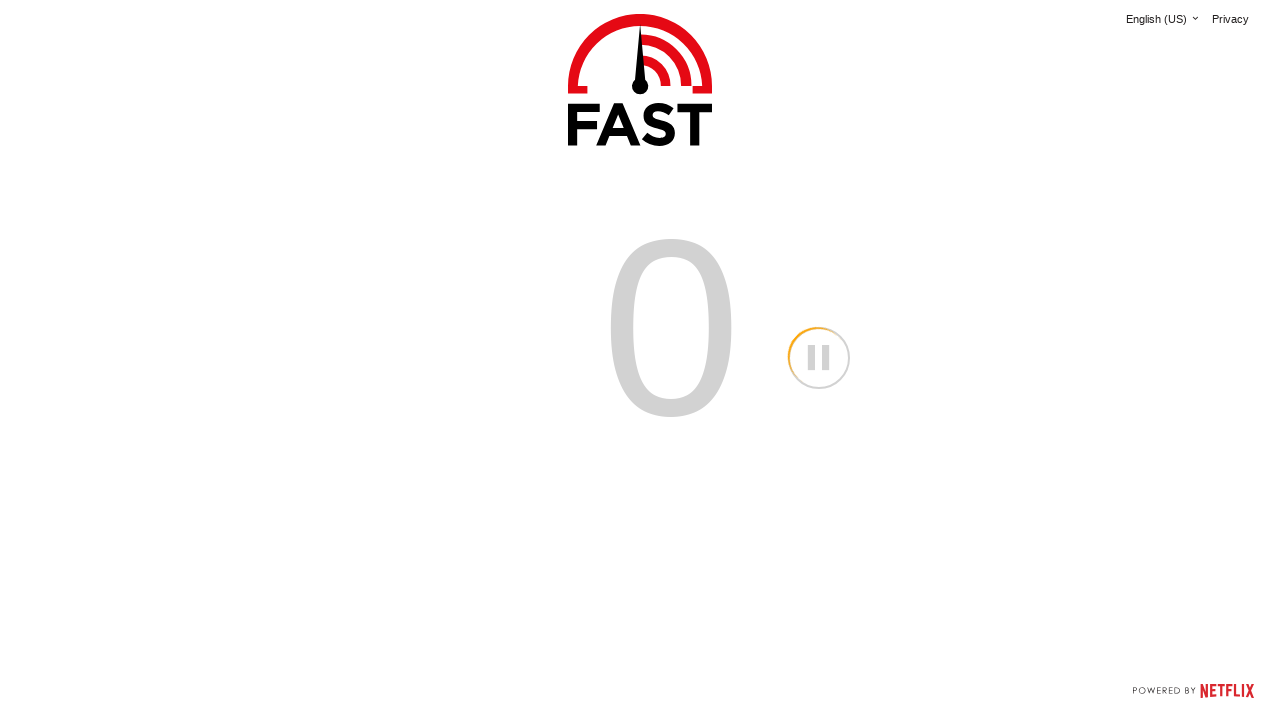

Speed units element became visible
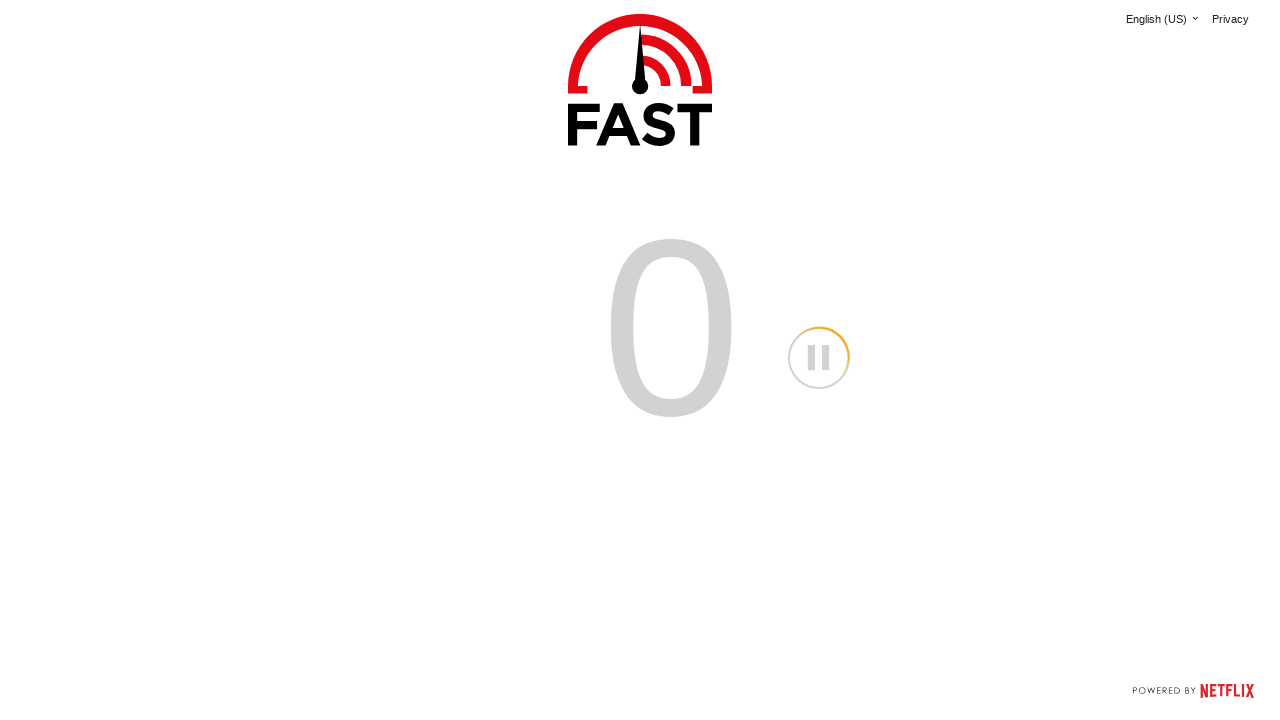

Verified speed value element is visible
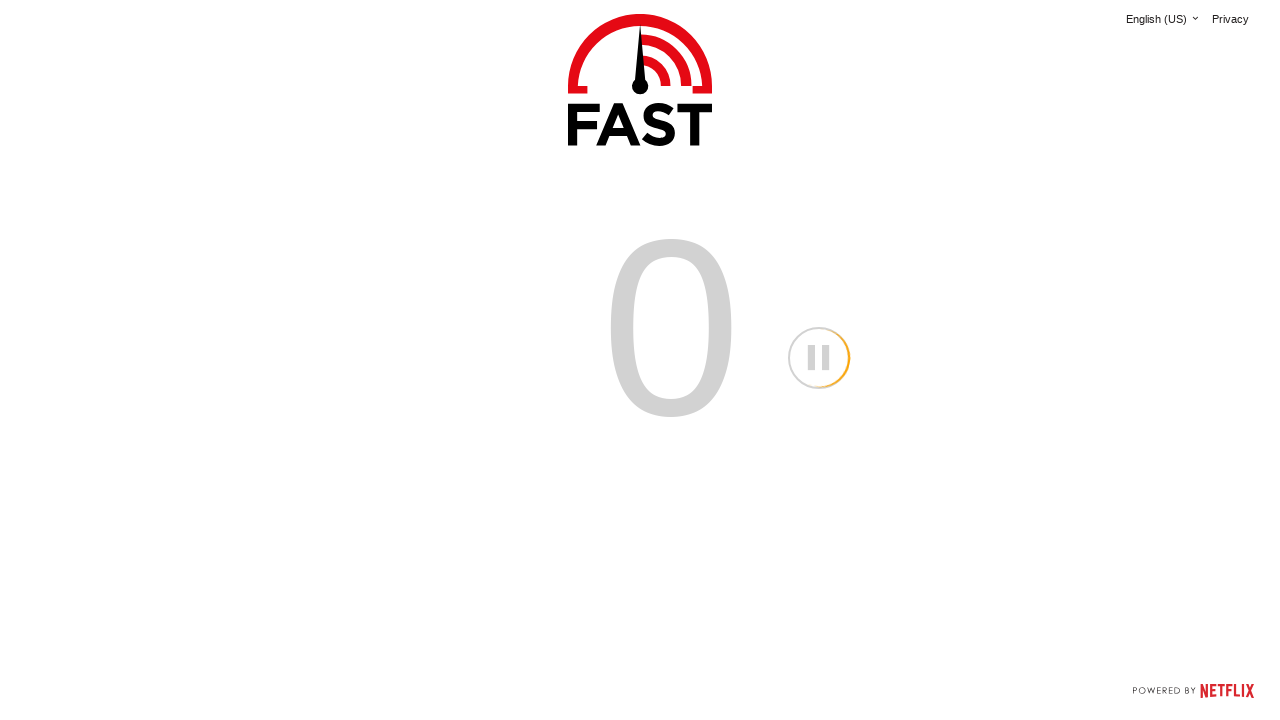

Verified speed units element is visible
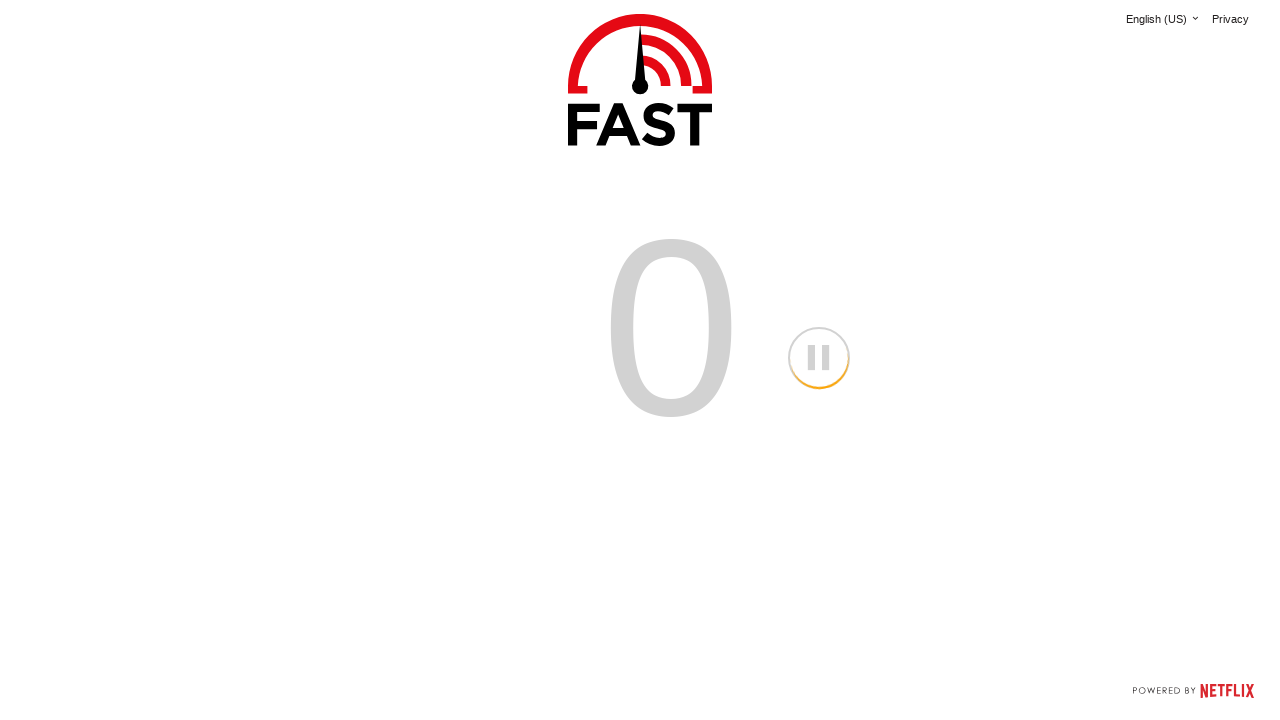

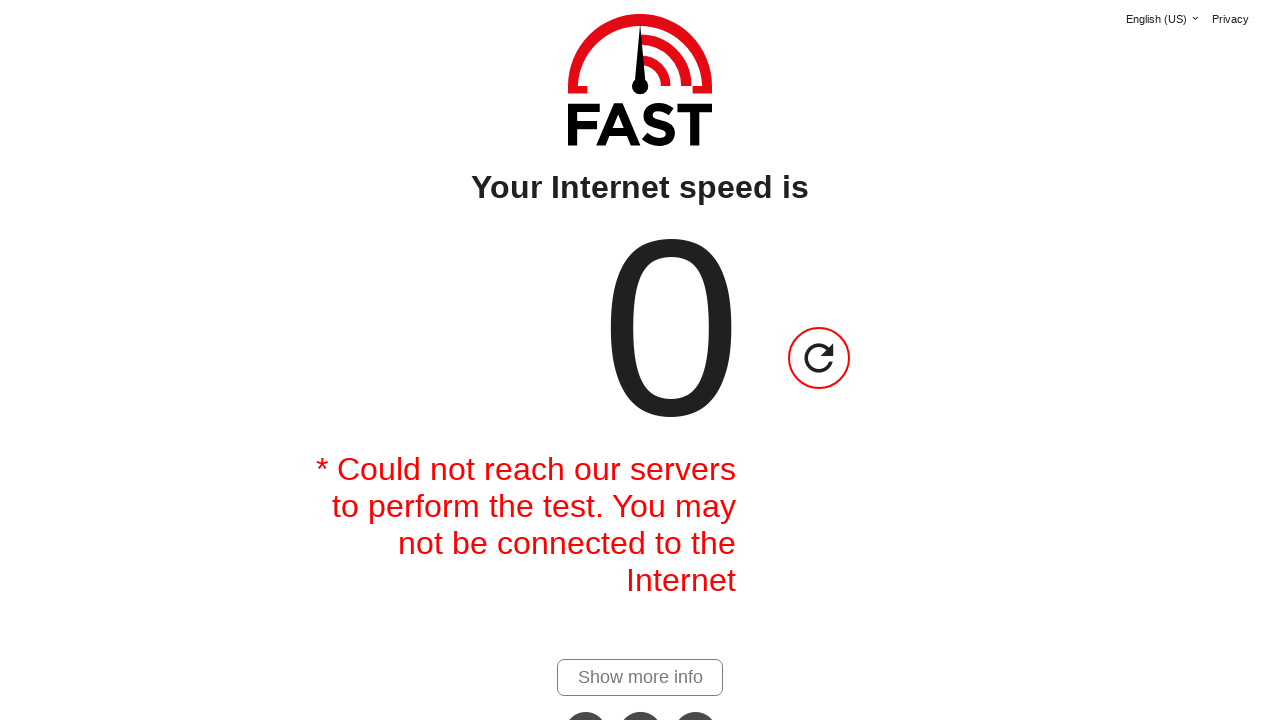